Tests tab management functionality by clicking a button to open a new tab, switching to the new tab, and verifying the content on the new tab.

Starting URL: https://training-support.net/webelements/tabs

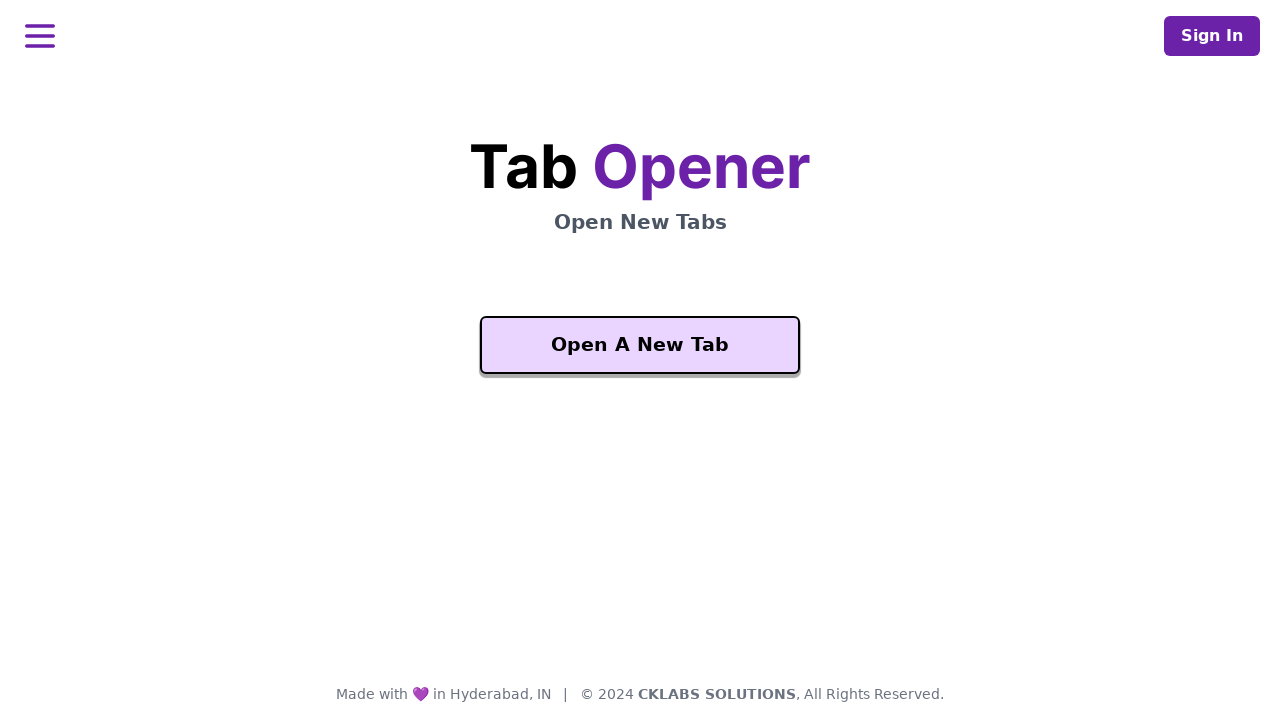

Clicked 'Open A New Tab' button at (640, 345) on xpath=//button[text()='Open A New Tab']
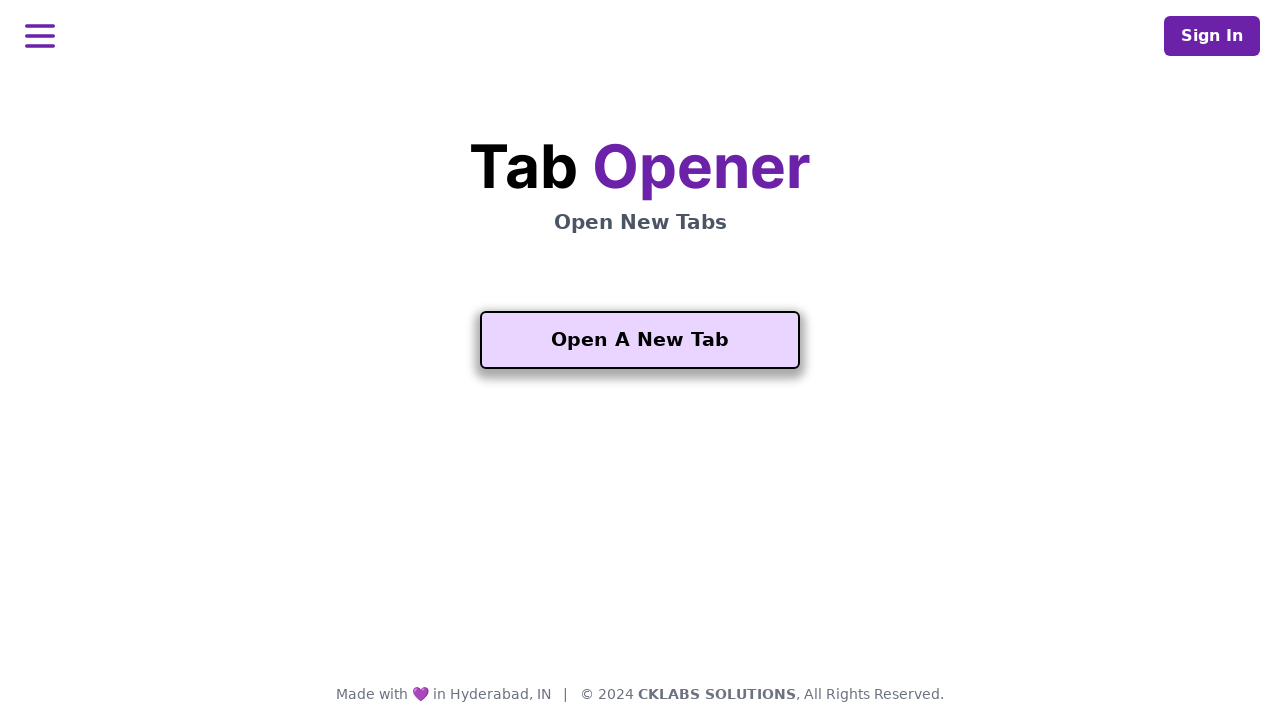

Captured new tab reference
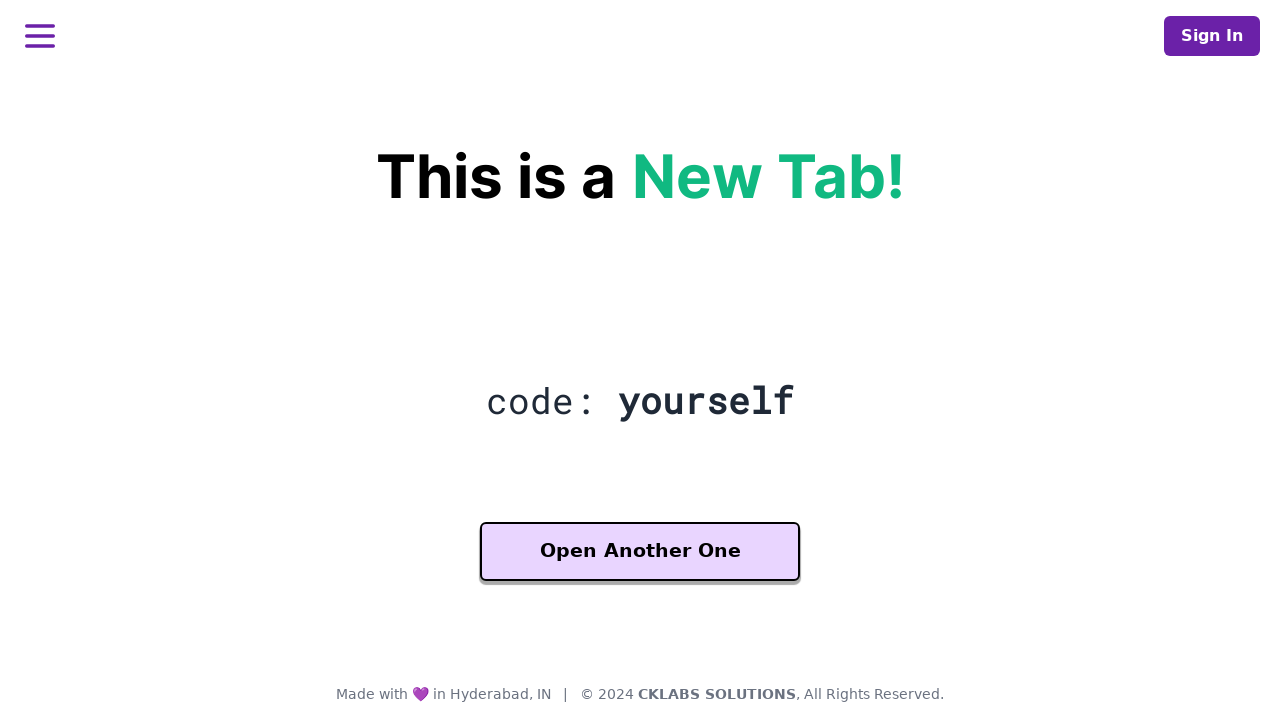

New tab loaded completely
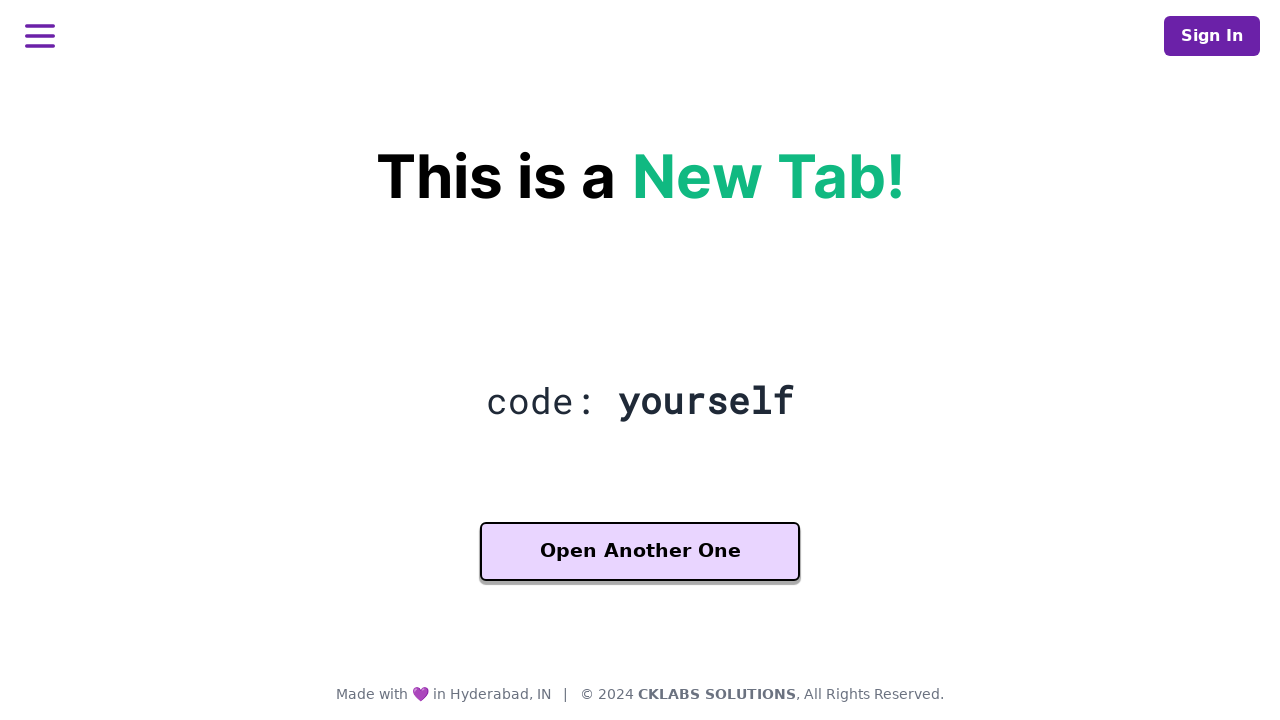

Verified heading element present on new tab
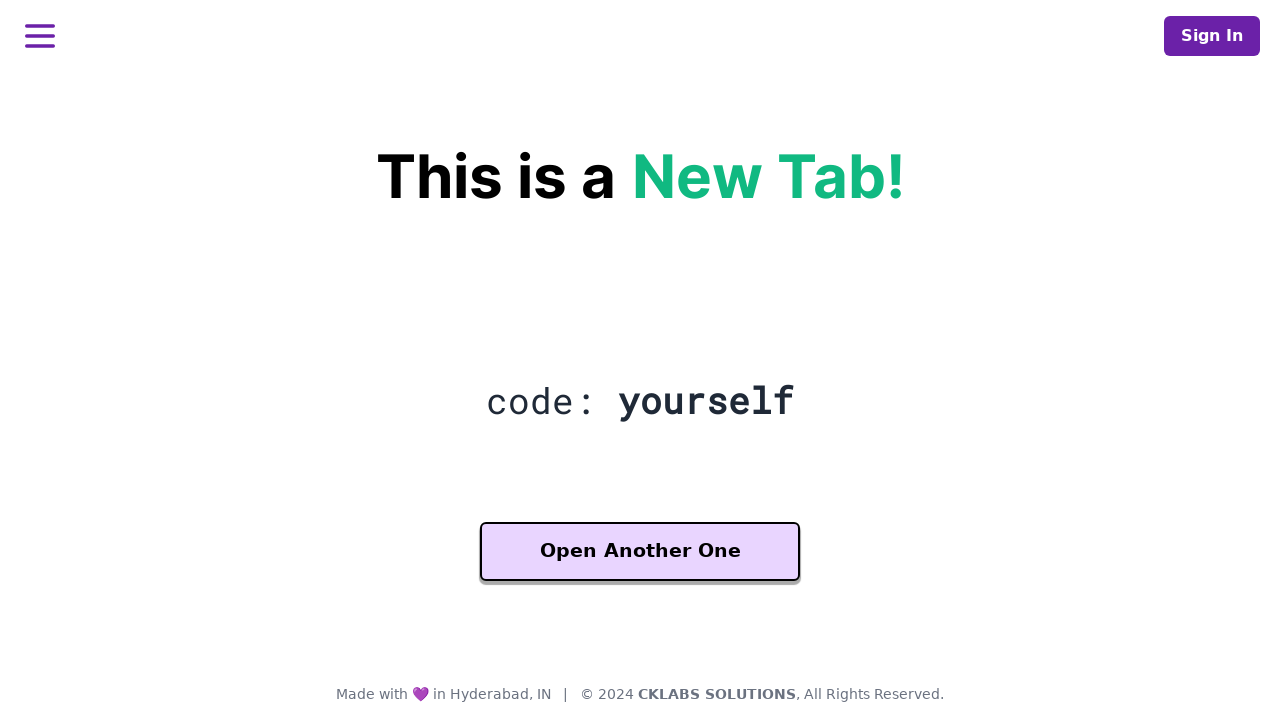

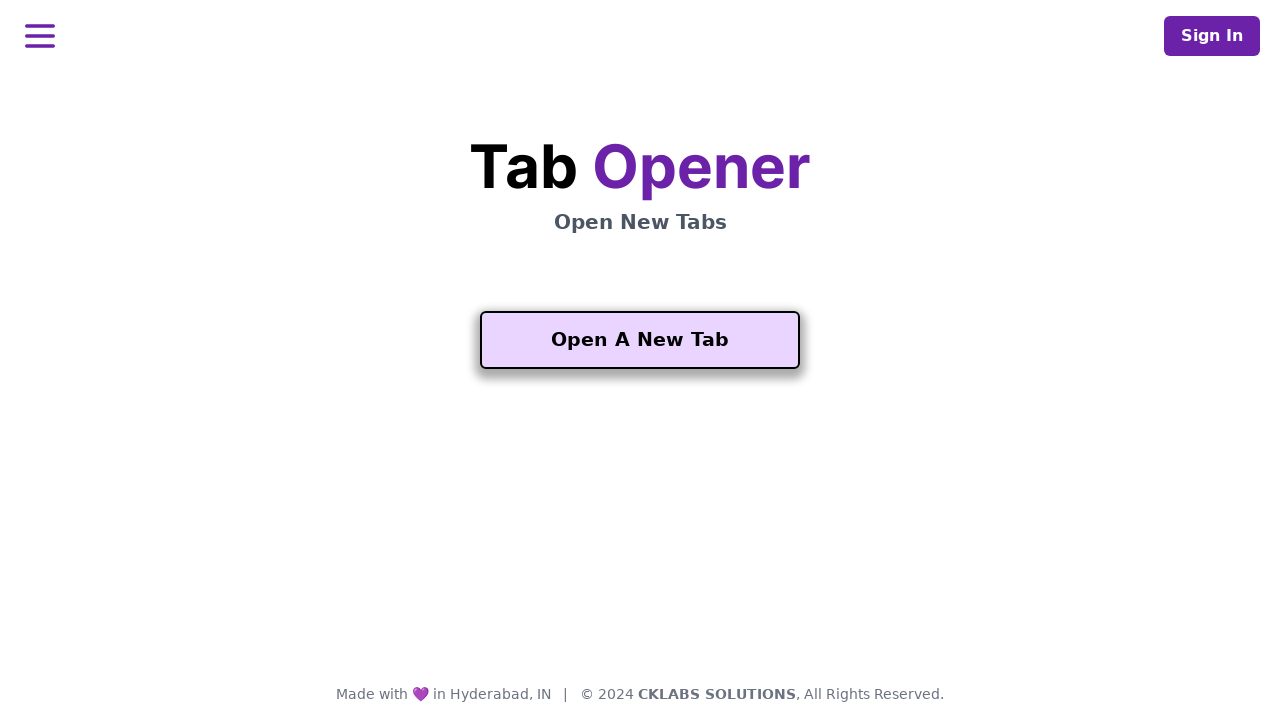